Tests radio button functionality by clicking on the "Yes" radio button and verifying it is enabled

Starting URL: https://demoqa.com/radio-button

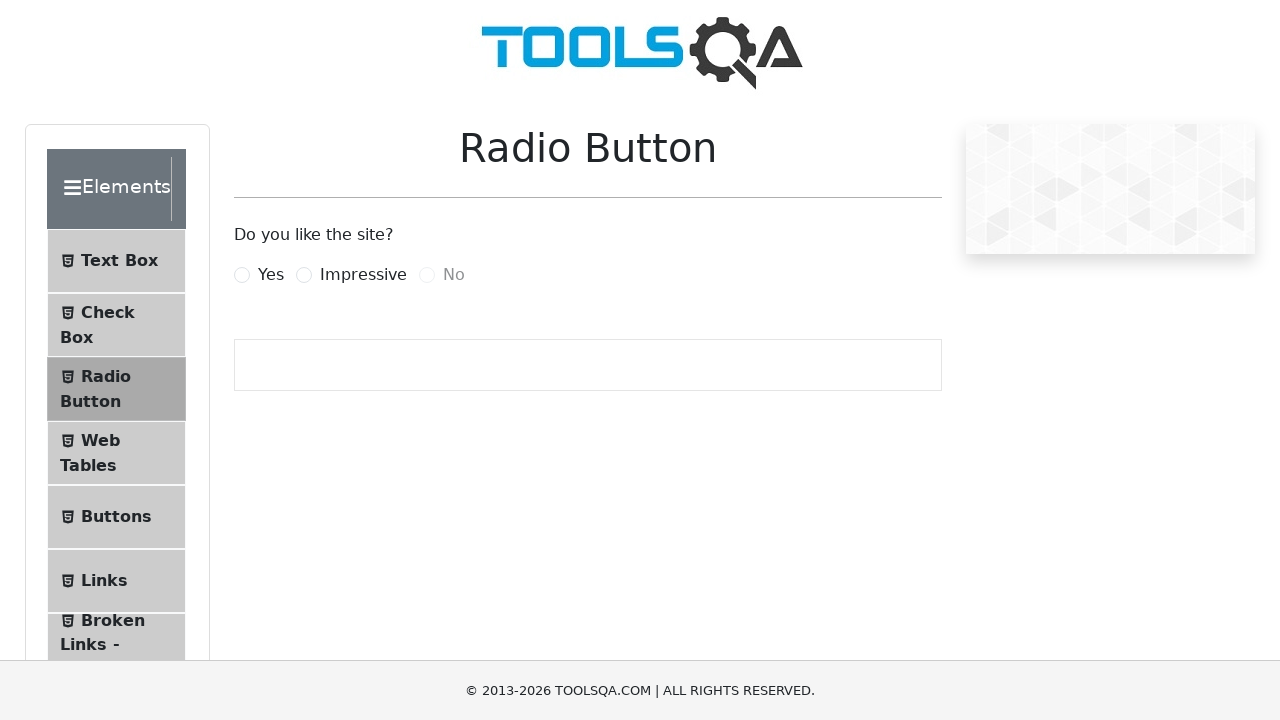

Clicked on the 'Yes' radio button at (271, 275) on label[for='yesRadio']
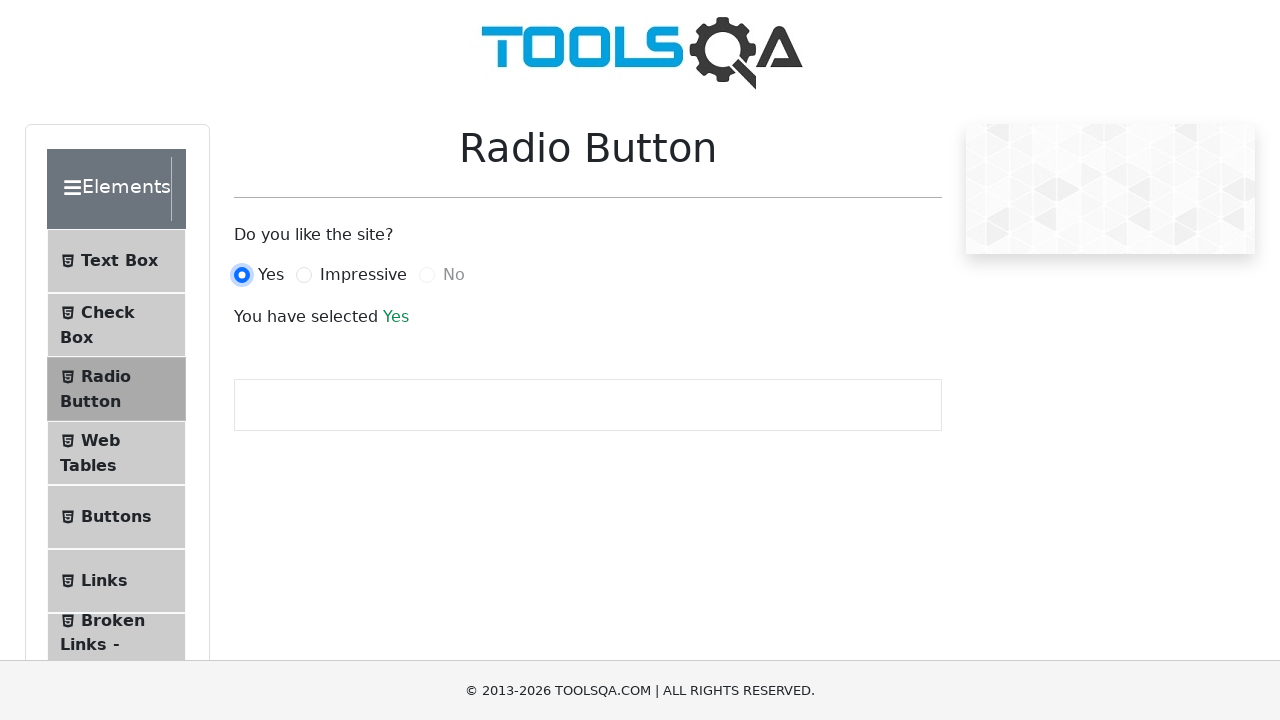

Verified the 'Yes' radio button is enabled and visible
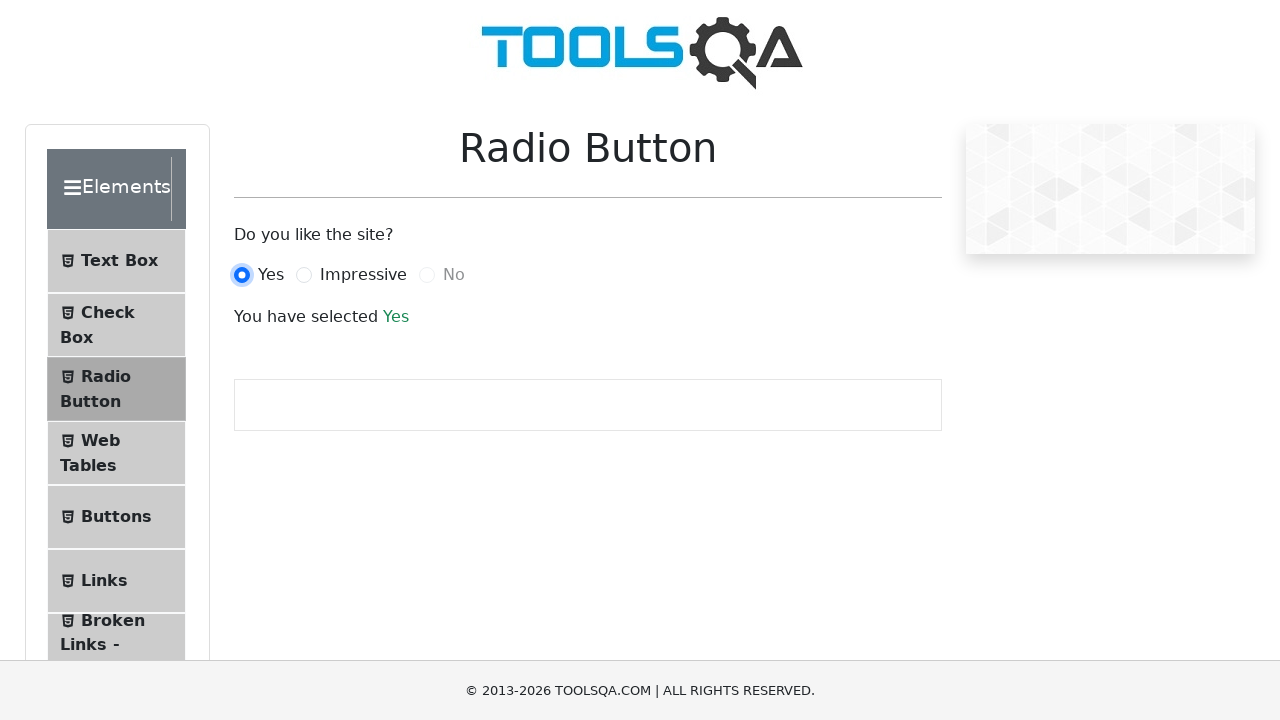

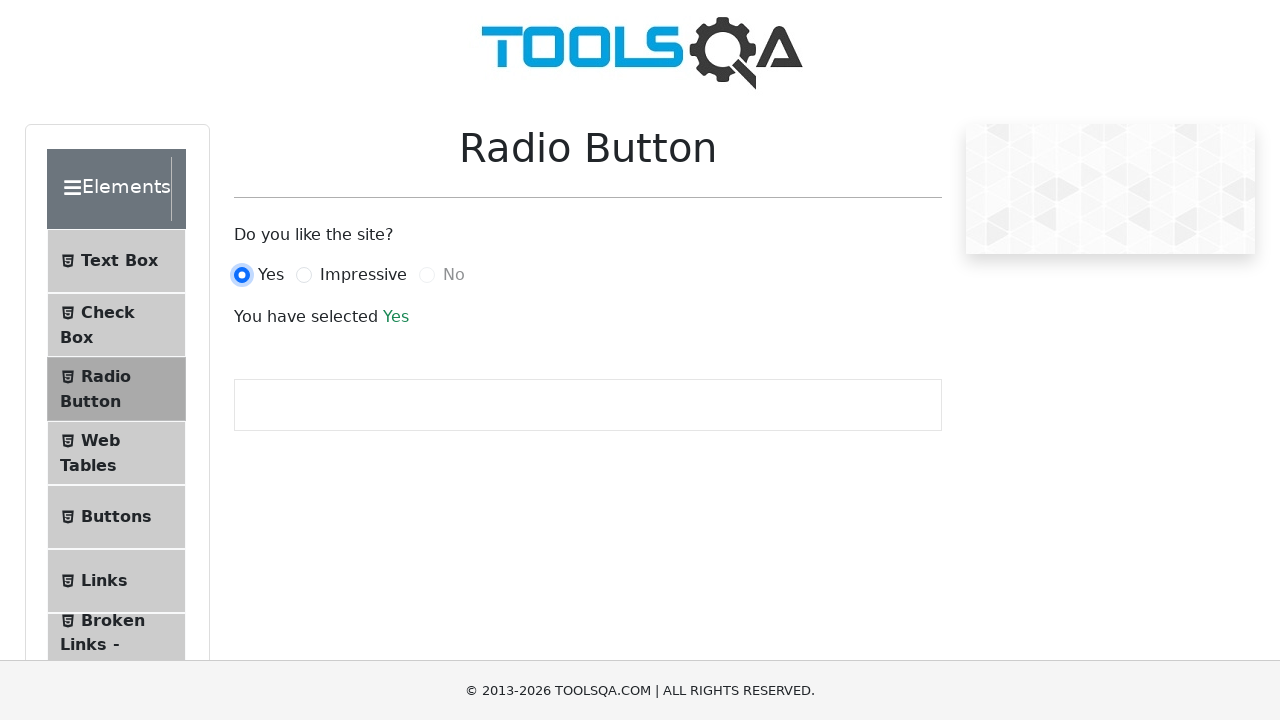